Navigates to a wine marketing website, waits for page elements to load, then navigates to a second wine-related website and waits for product items to be displayed.

Starting URL: https://www.vinetur.com/marketing/

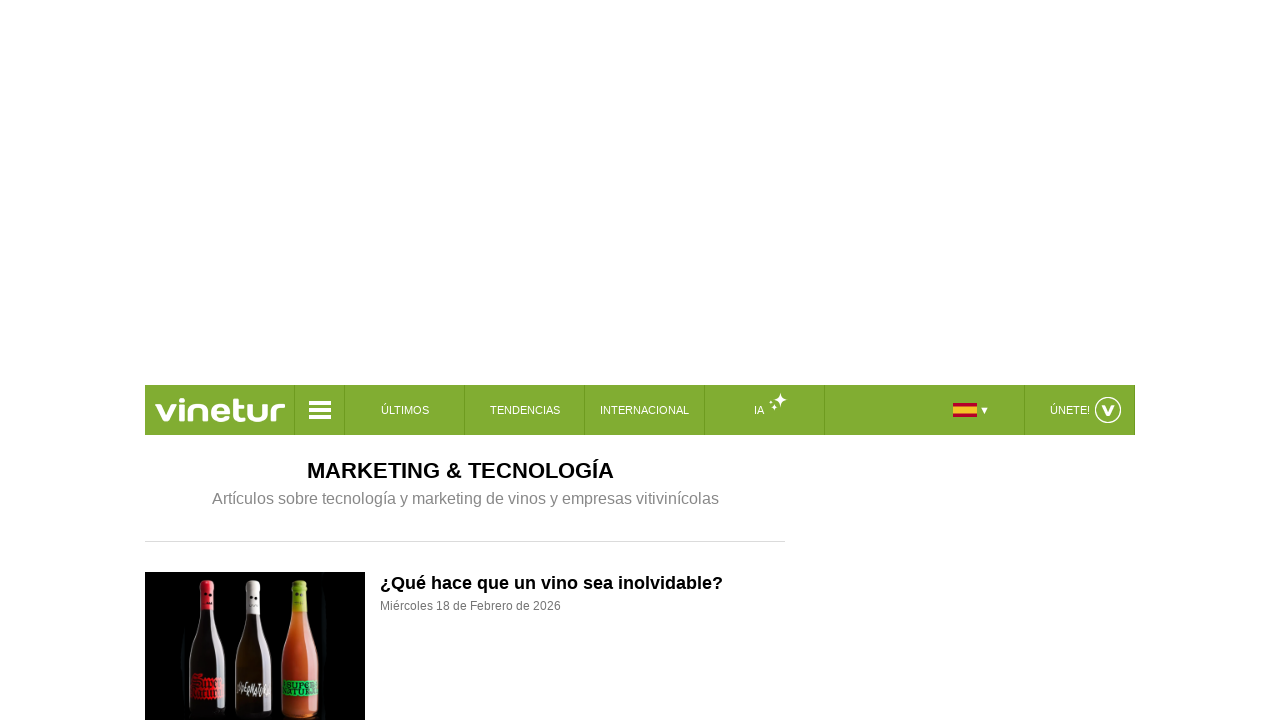

Navigated to Vinetur marketing website
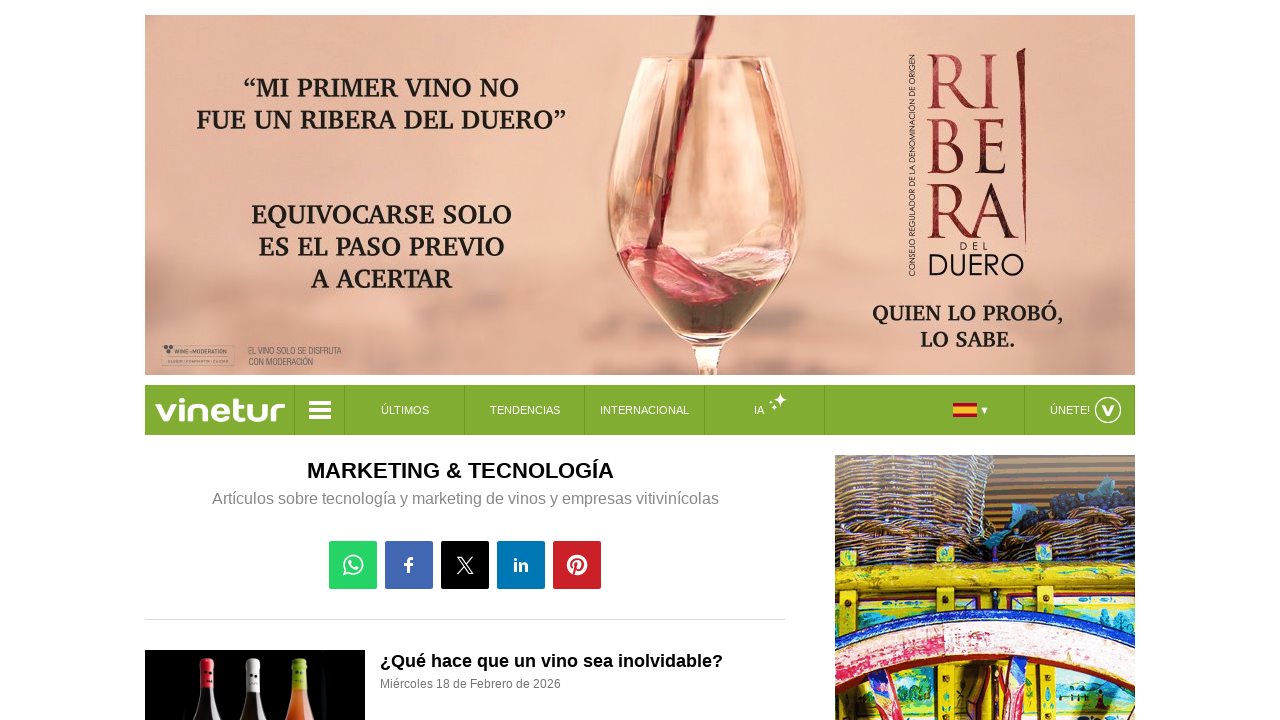

Interactive elements loaded on the marketing page
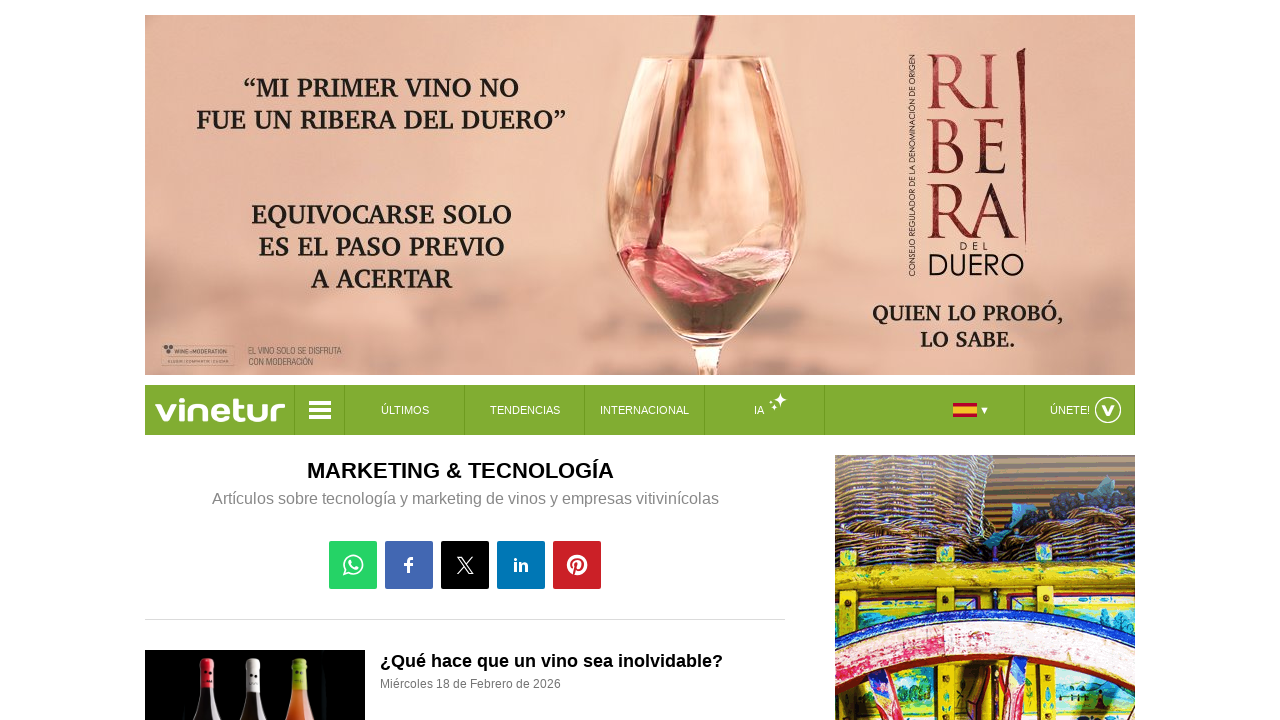

Navigated to Enolife wine website - fincas category
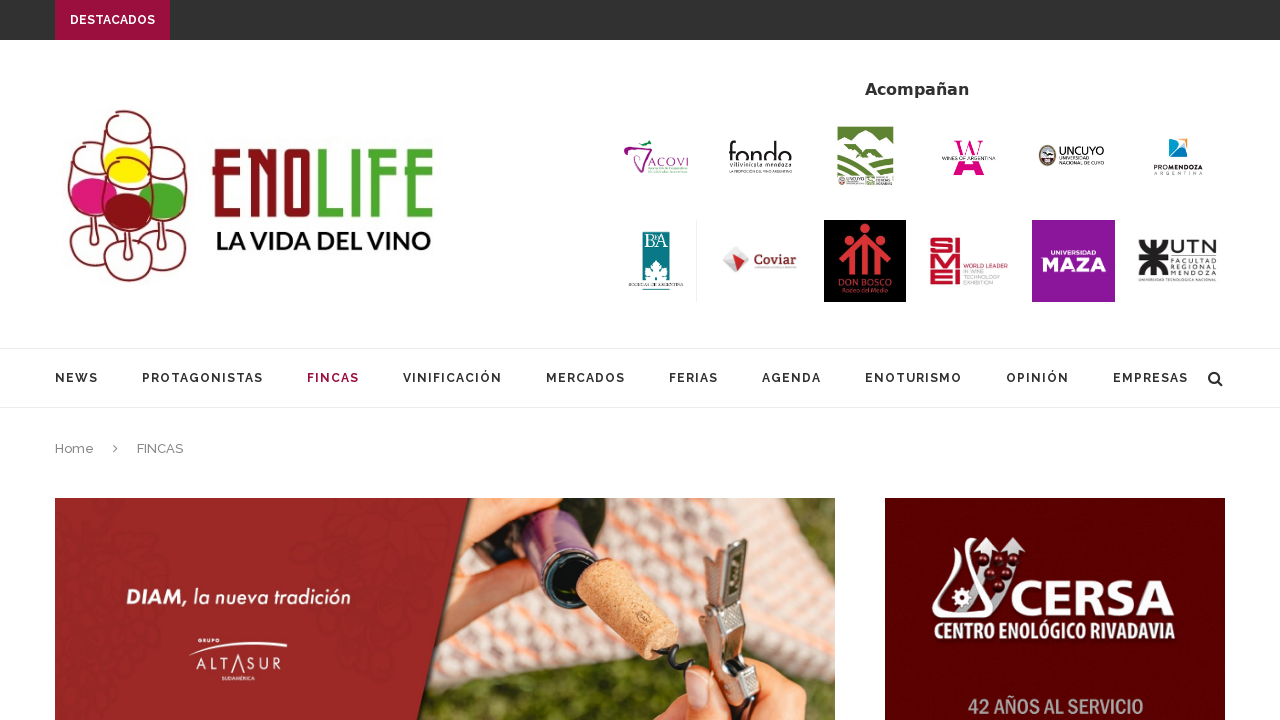

Product items loaded on the page
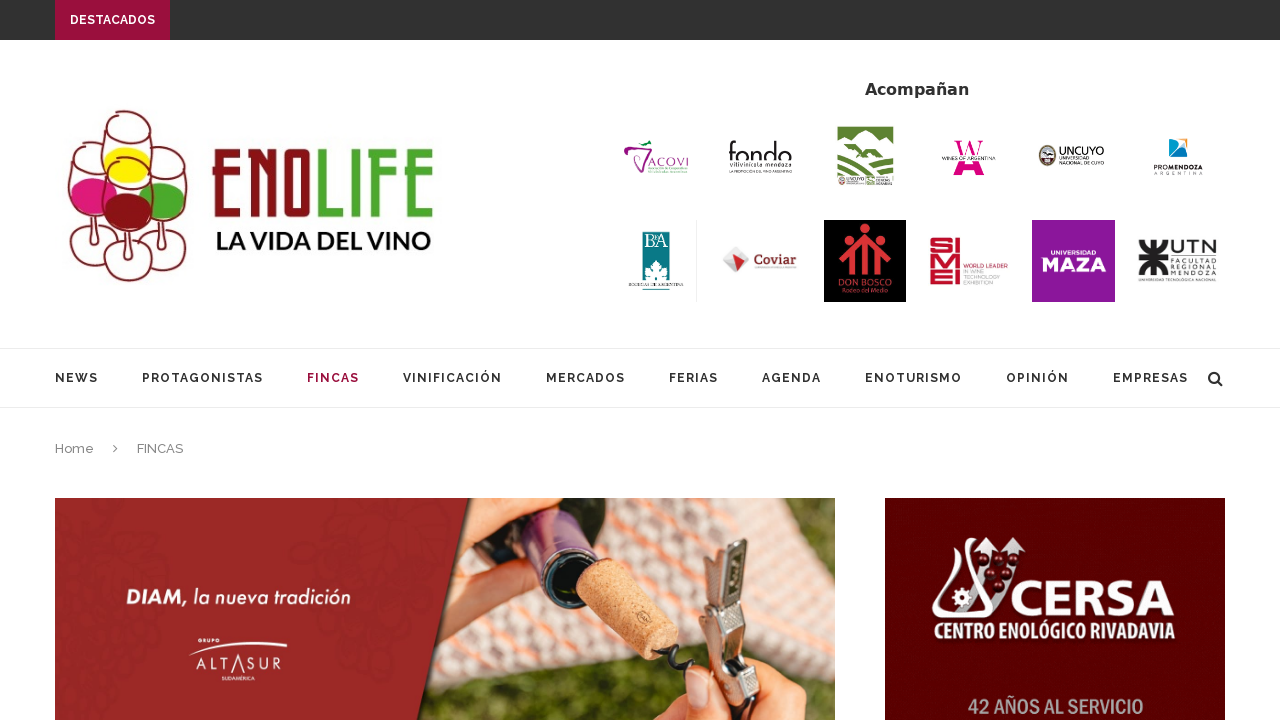

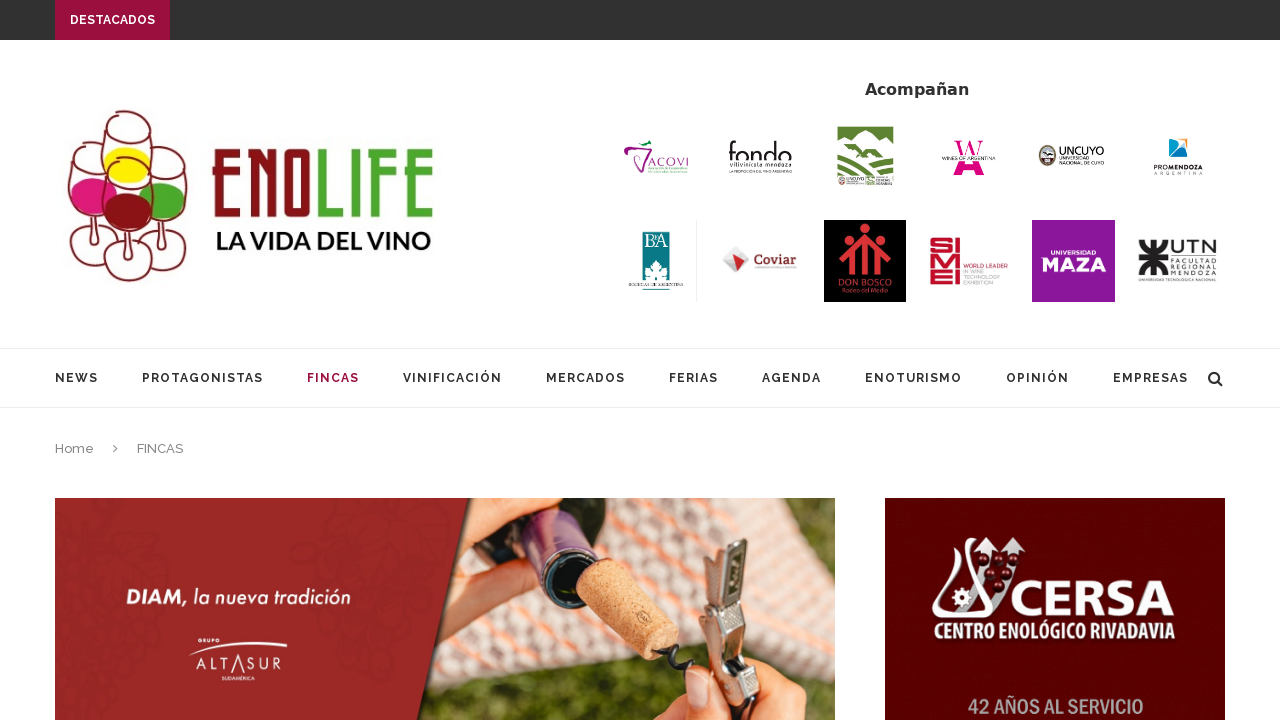